Tests infinite scroll functionality by scrolling down the page

Starting URL: http://the-internet.herokuapp.com/infinite_scroll

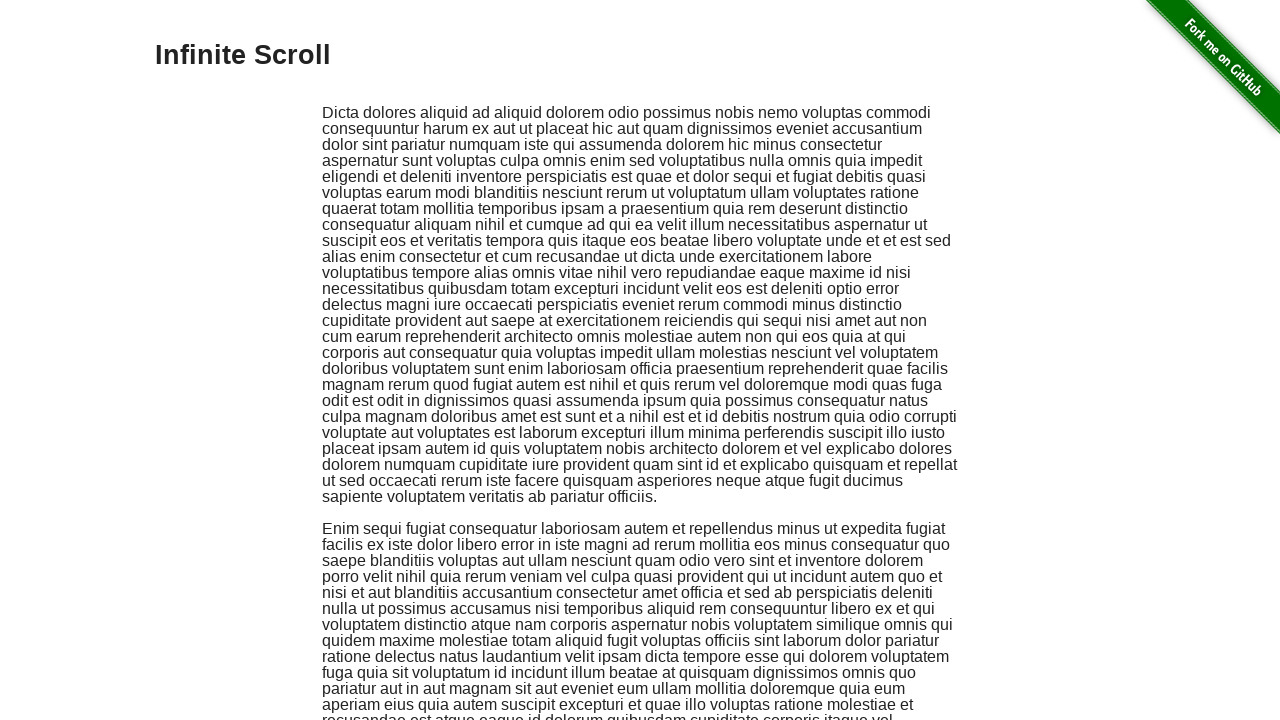

Waited for scrollable content to load (.jscroll-inner selector)
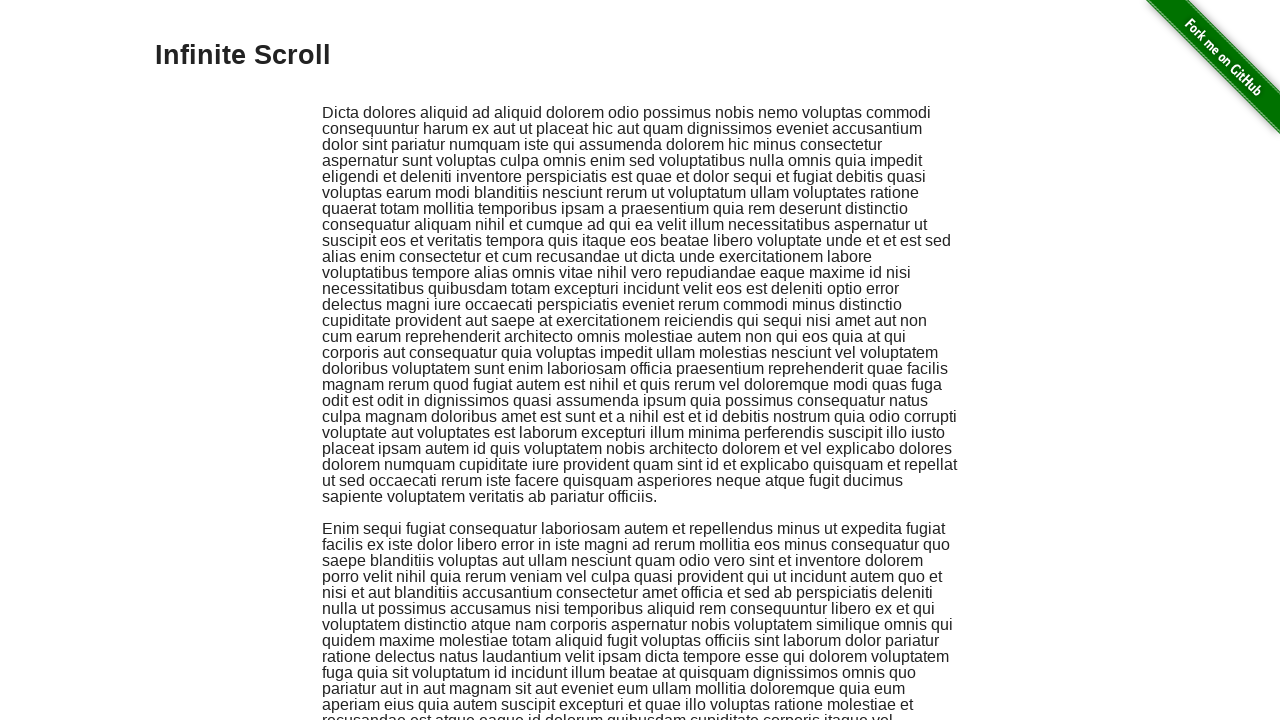

Scrolled down the page by 1600 pixels
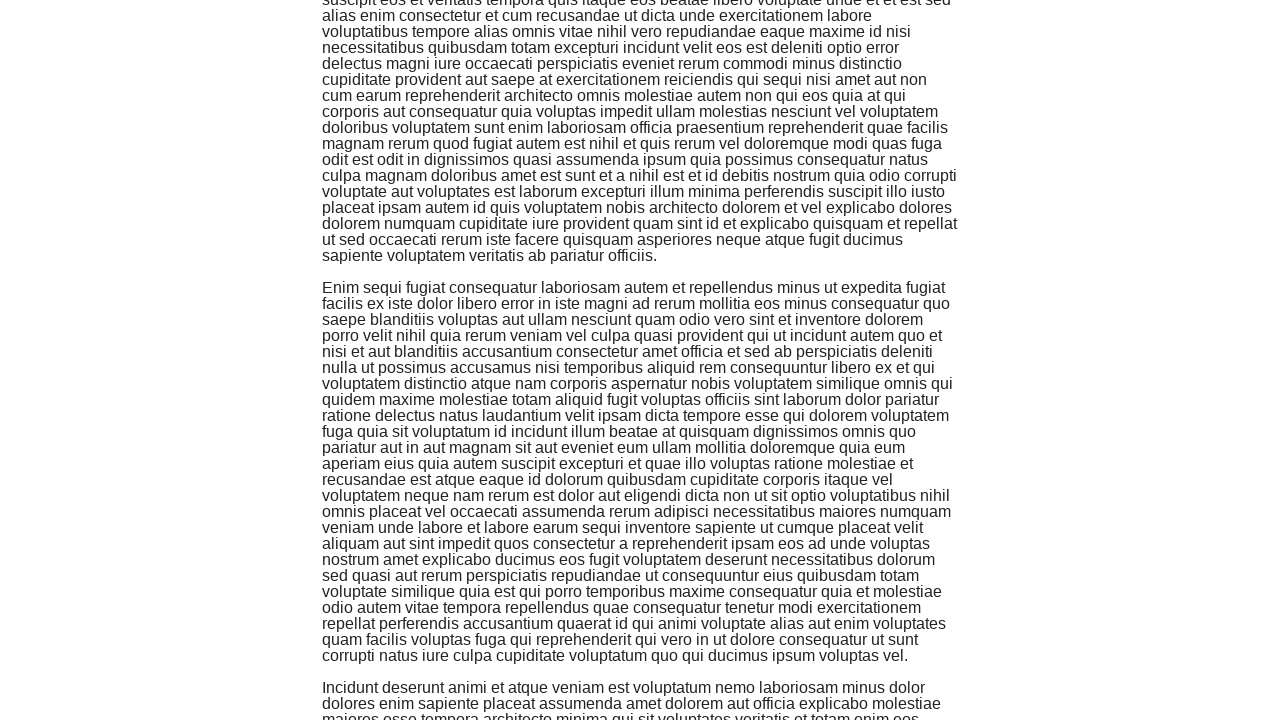

Waited 1000ms for new content to load after scrolling
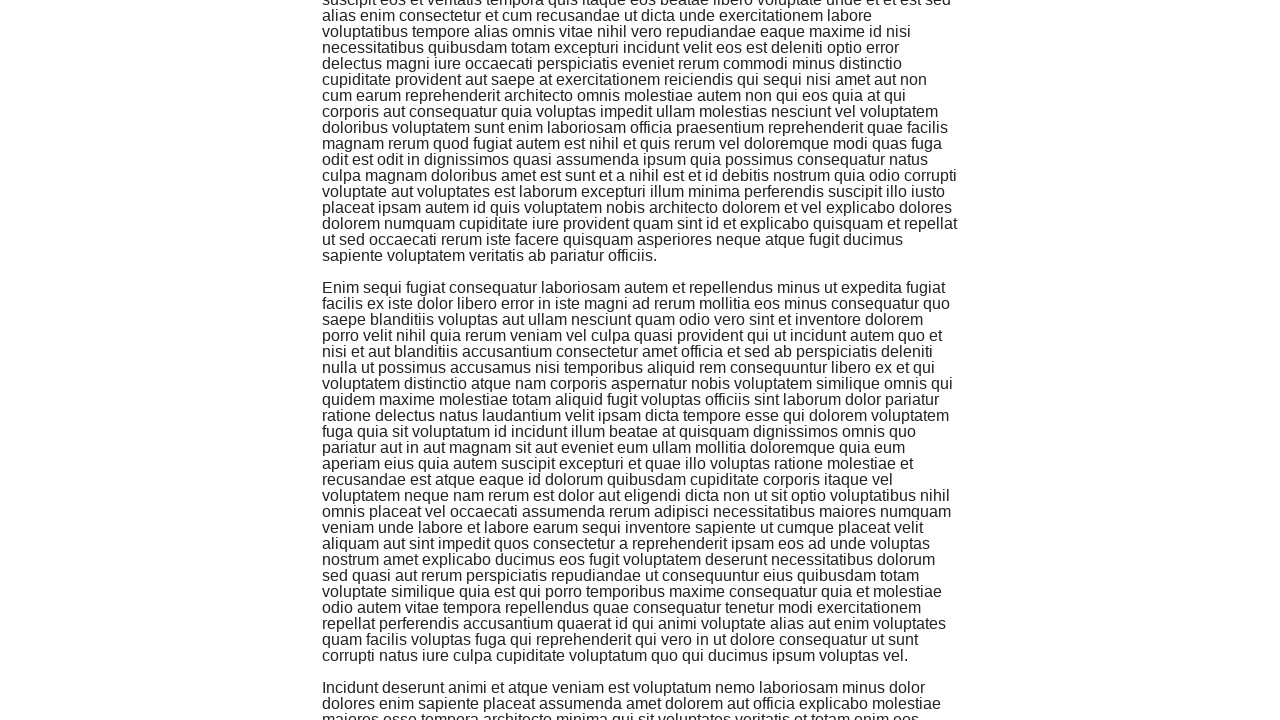

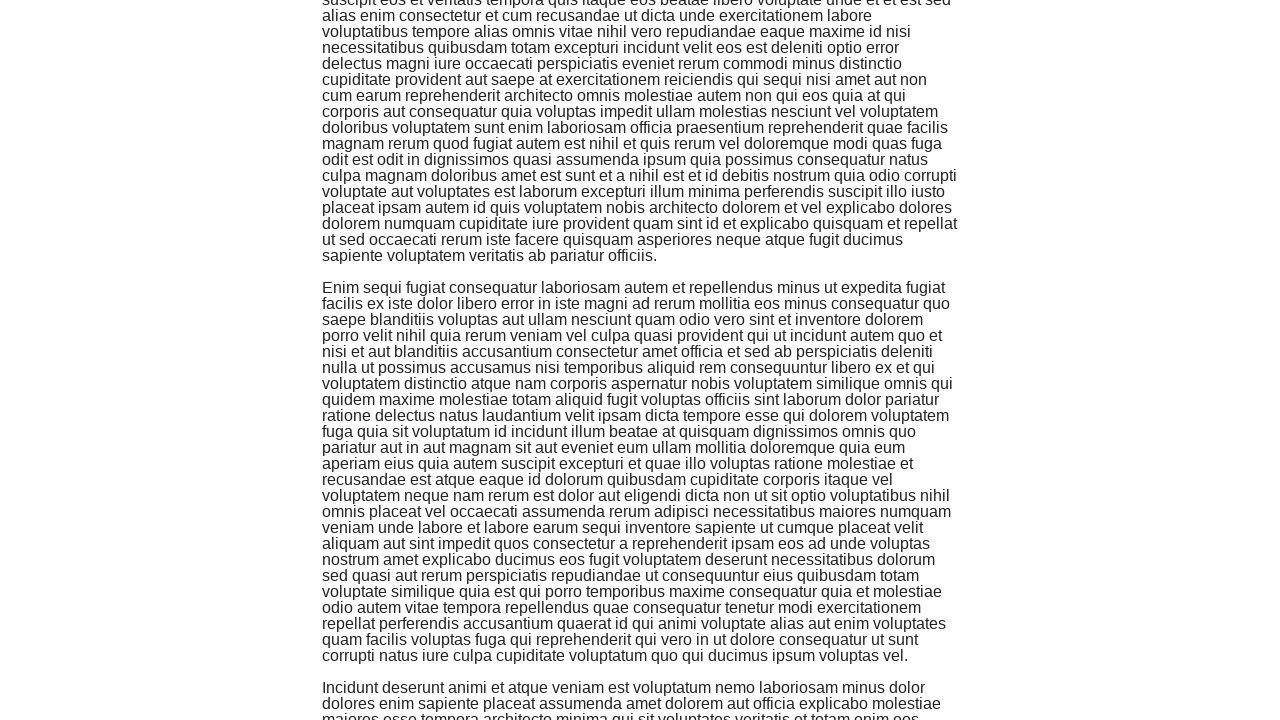